Tests web table interaction by locating a specific row with name "Raj" in a table and clicking its associated checkbox

Starting URL: https://letcode.in/table

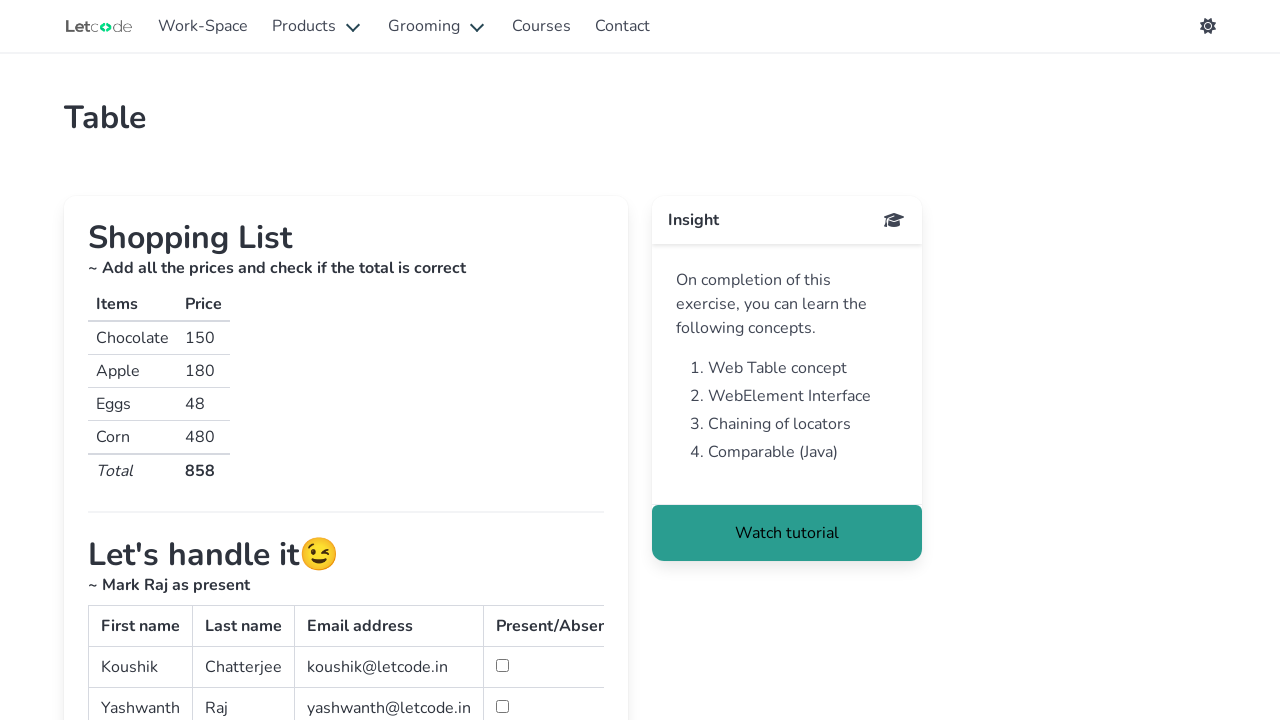

Waited for web table with id 'simpletable' to be visible
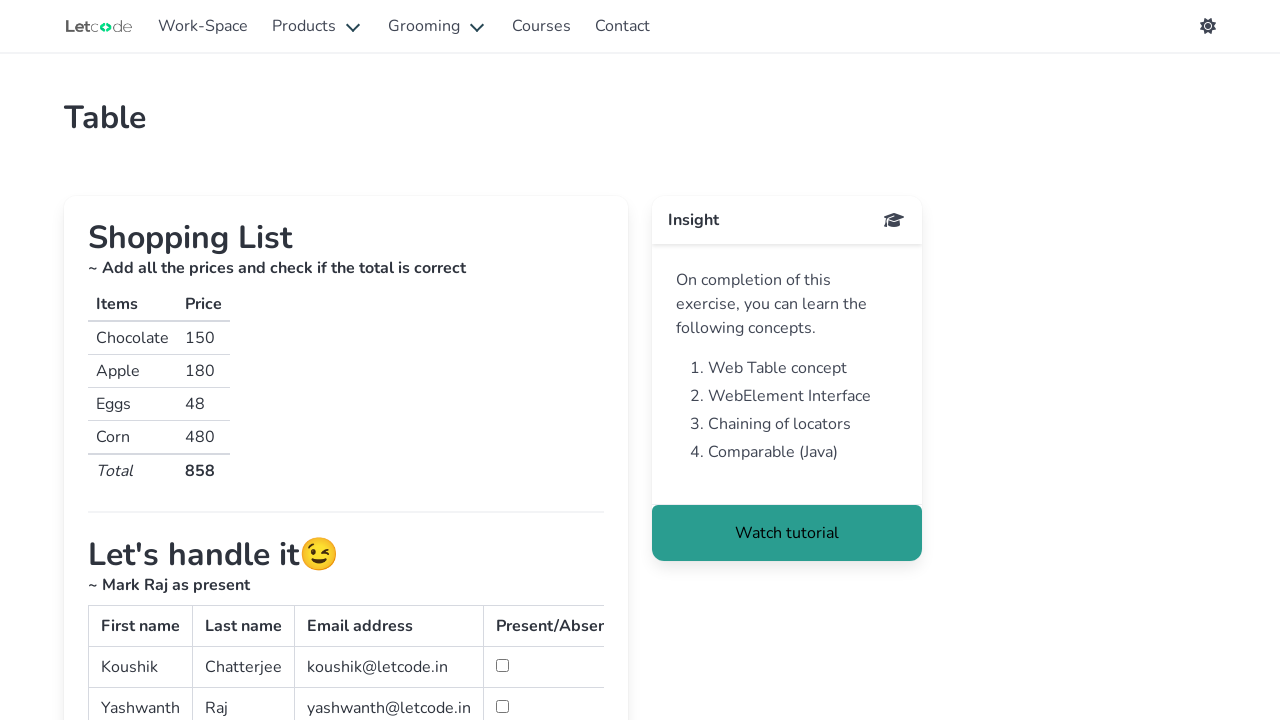

Located all name cells in the second column of the table
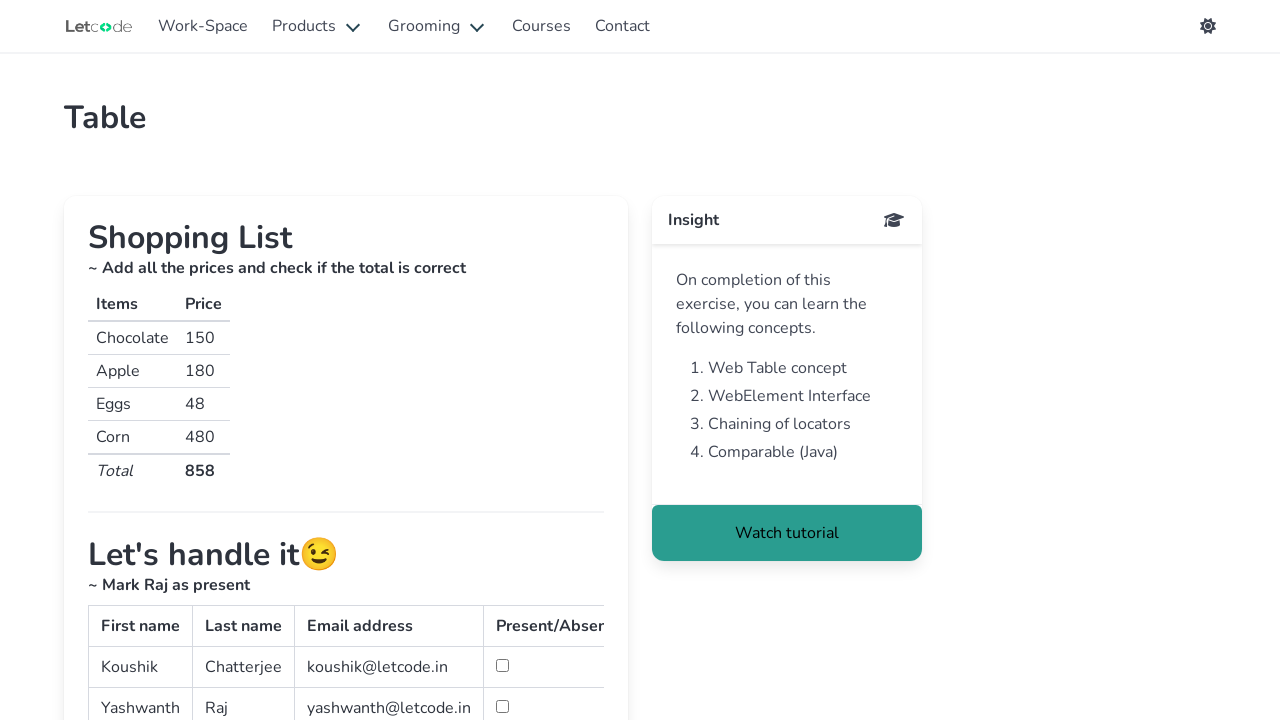

Found row with name 'Raj' and clicked its associated checkbox at (502, 706) on #second
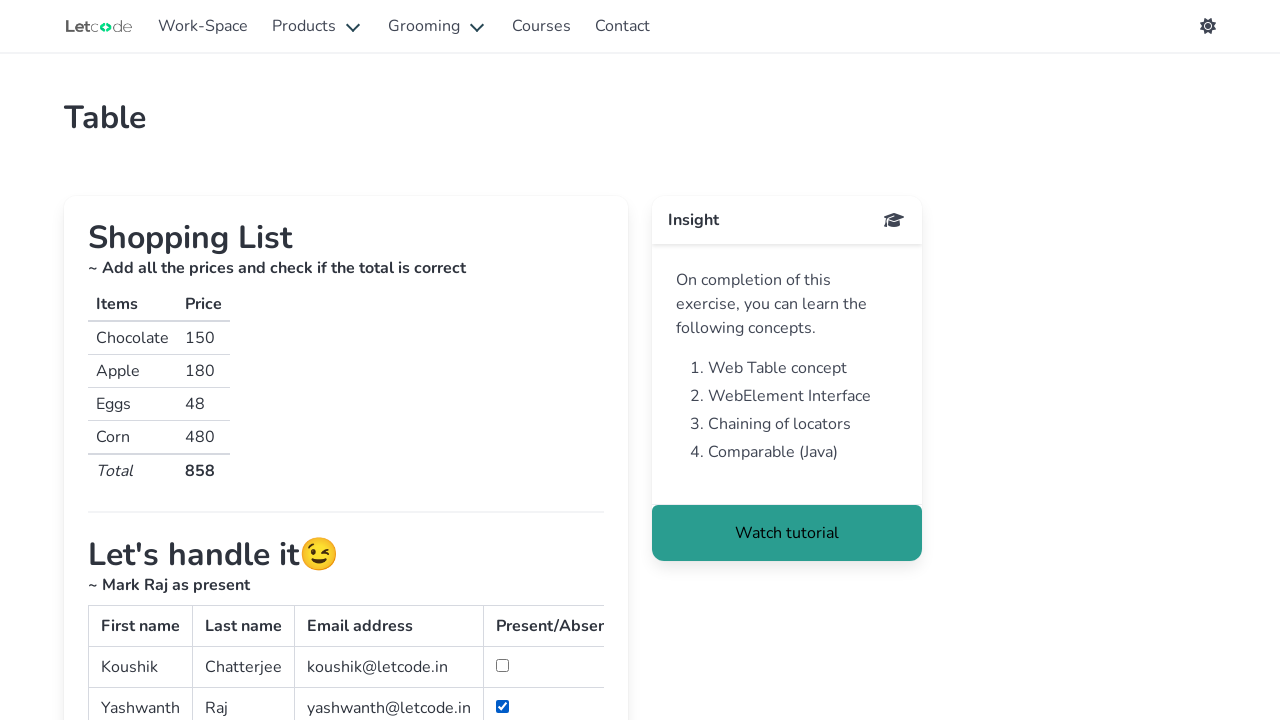

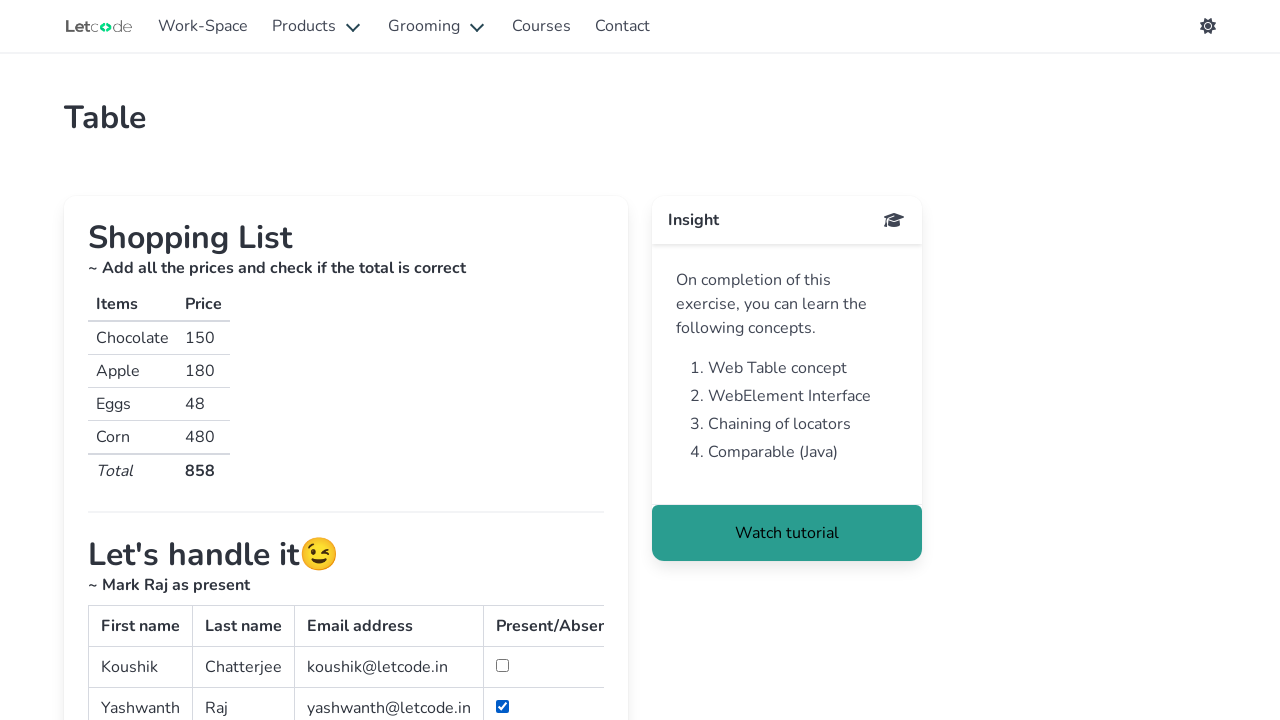